Tests the Python.org search functionality by entering "pycon" in the search box and verifying results are returned

Starting URL: http://www.python.org

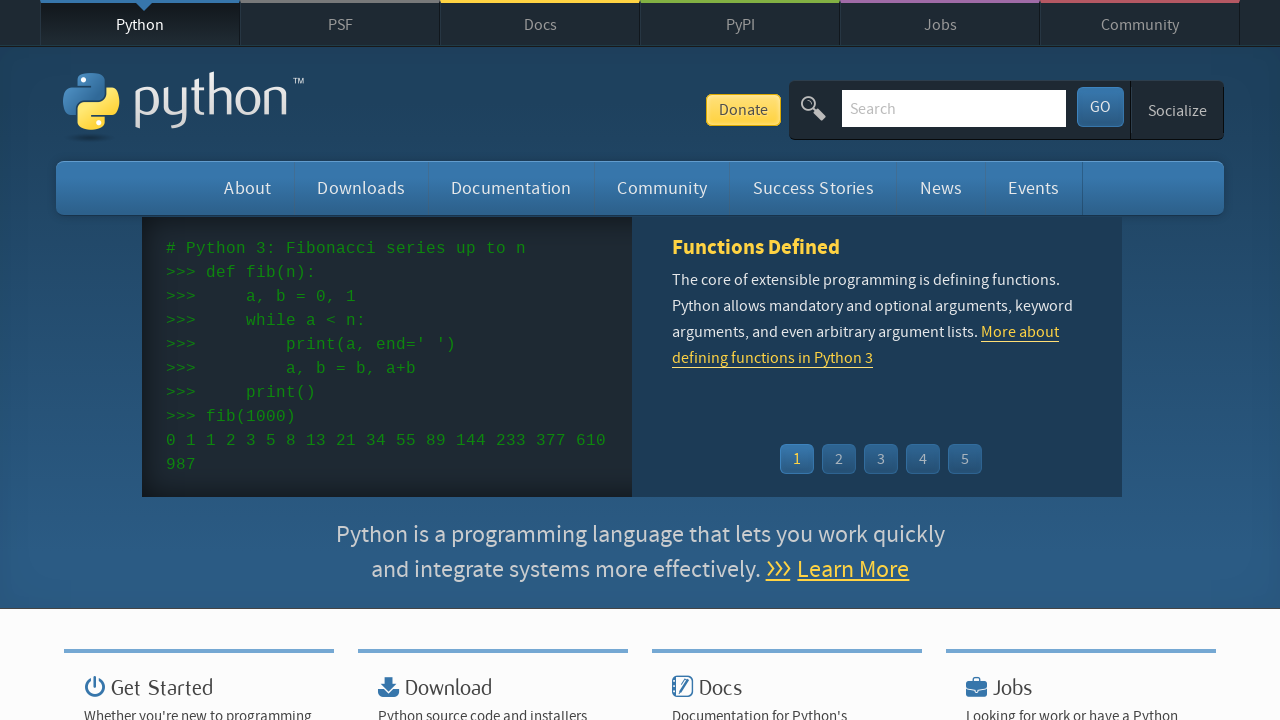

Verified page title contains 'Python'
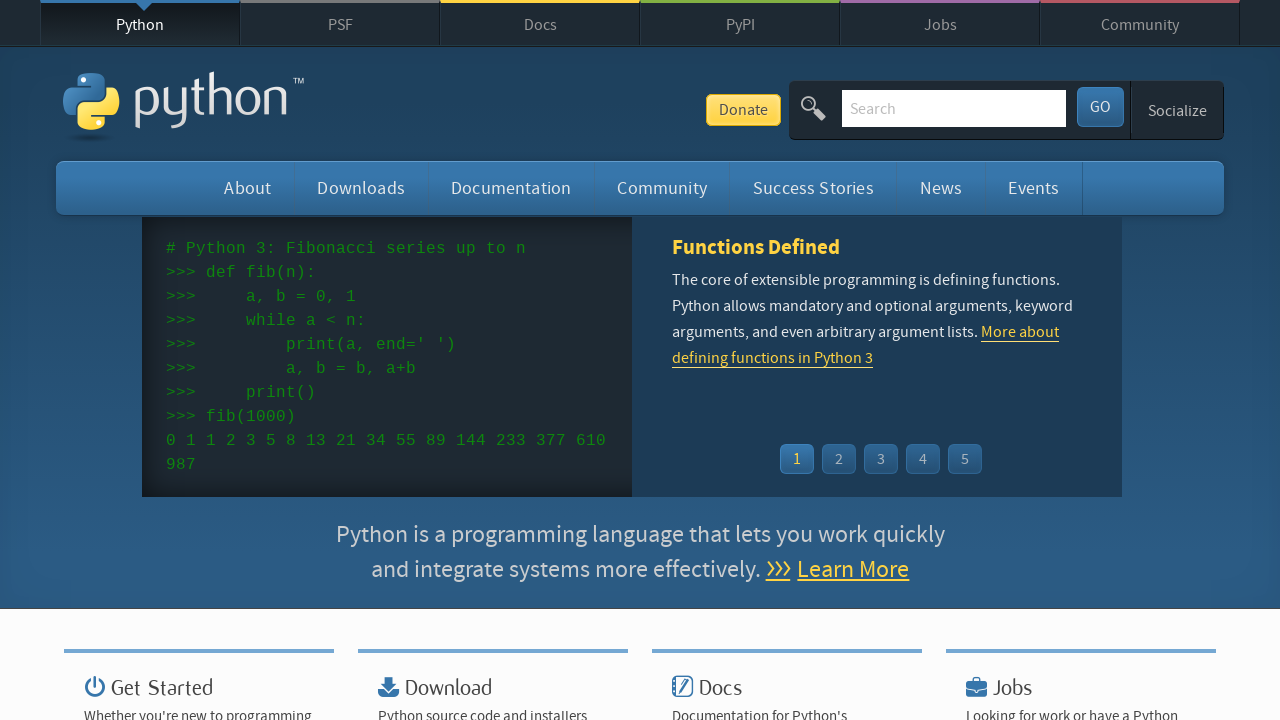

Cleared the search input field on input[name='q']
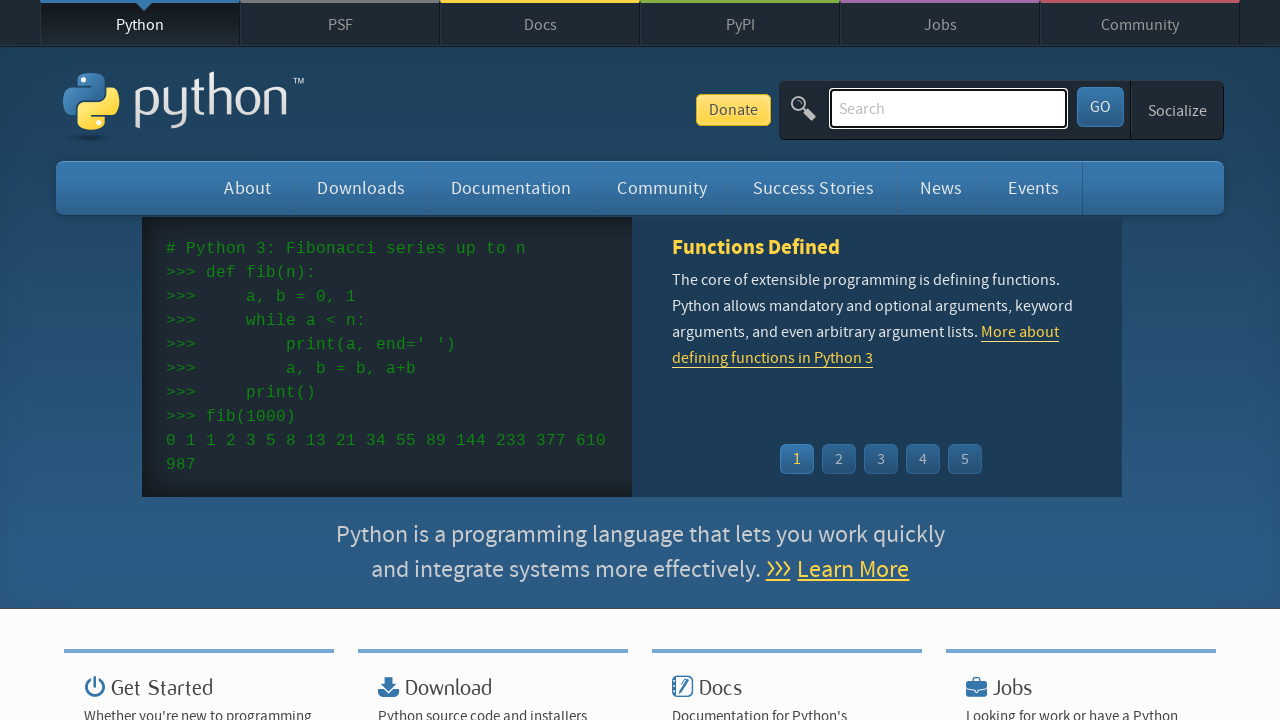

Entered 'pycon' in the search field on input[name='q']
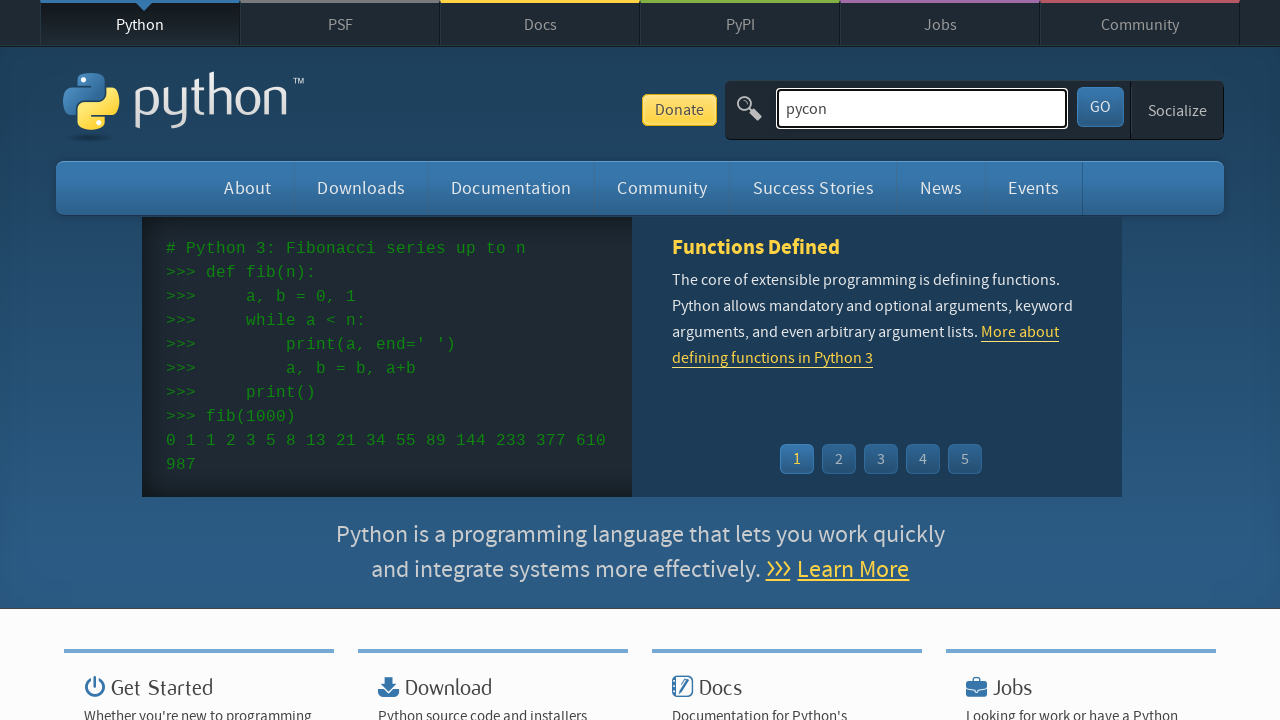

Pressed Enter to submit search on input[name='q']
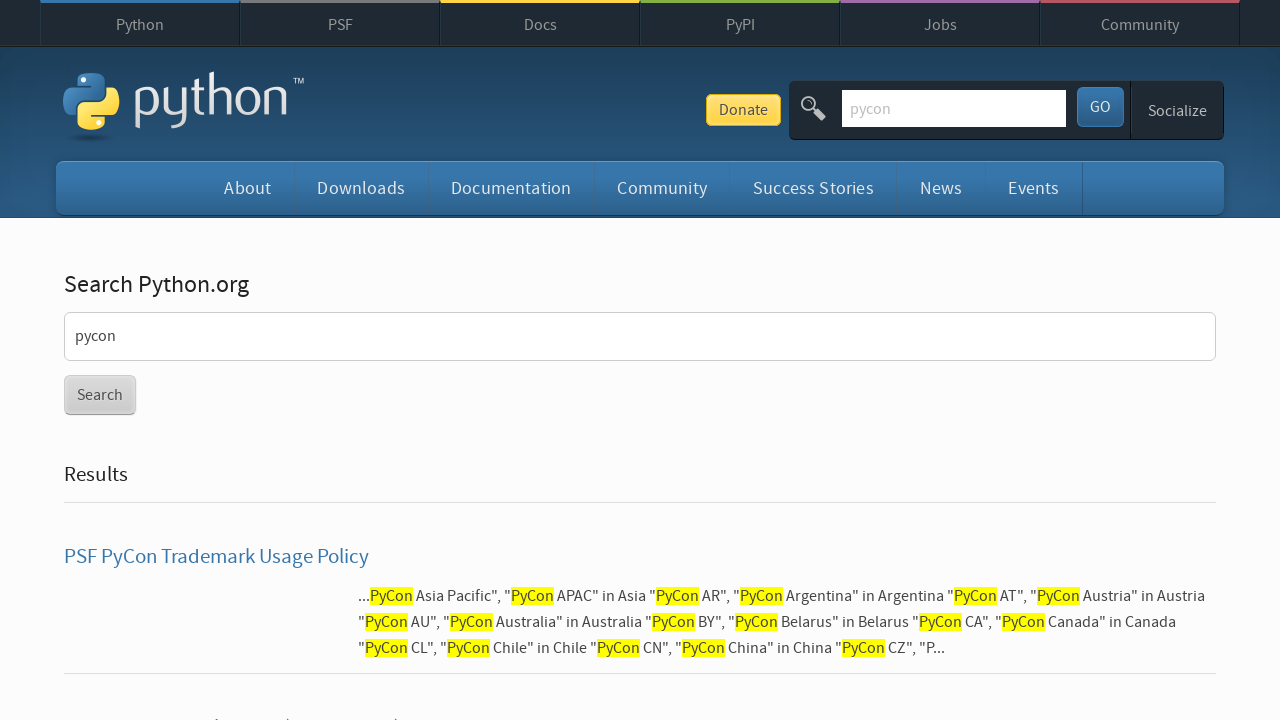

Waited for page to finish loading
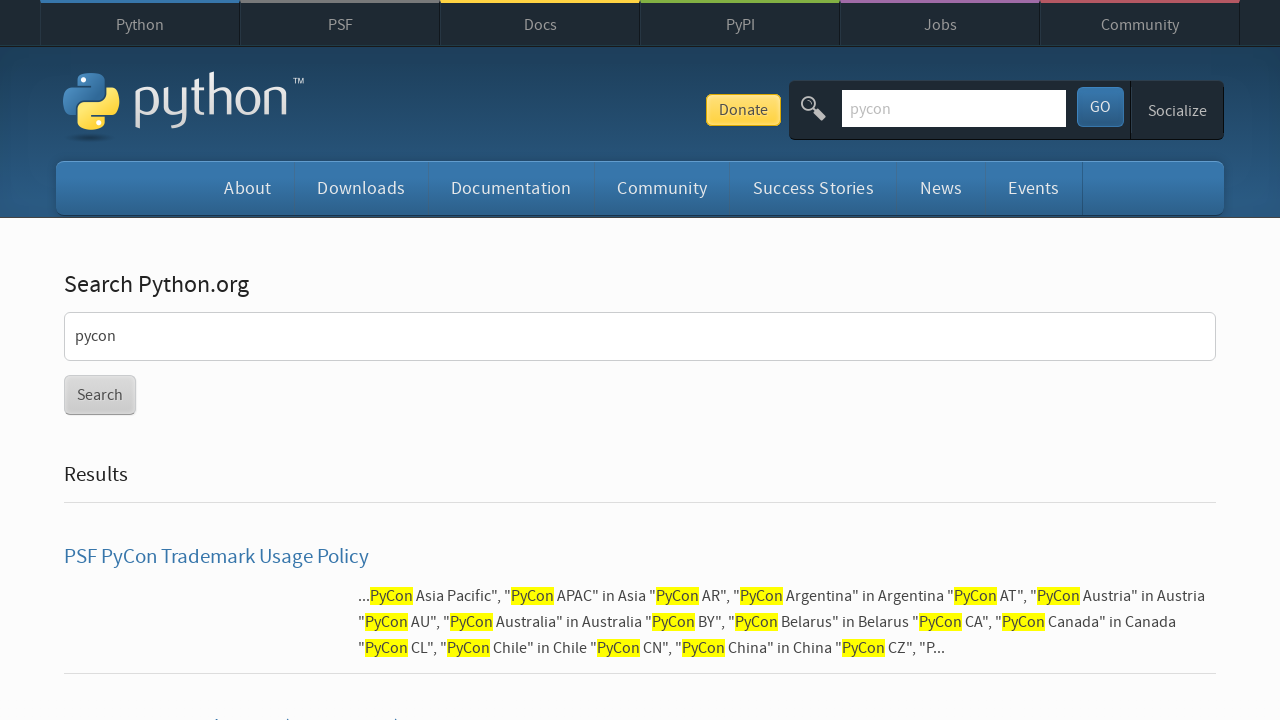

Verified search results were returned (no 'No results found' message)
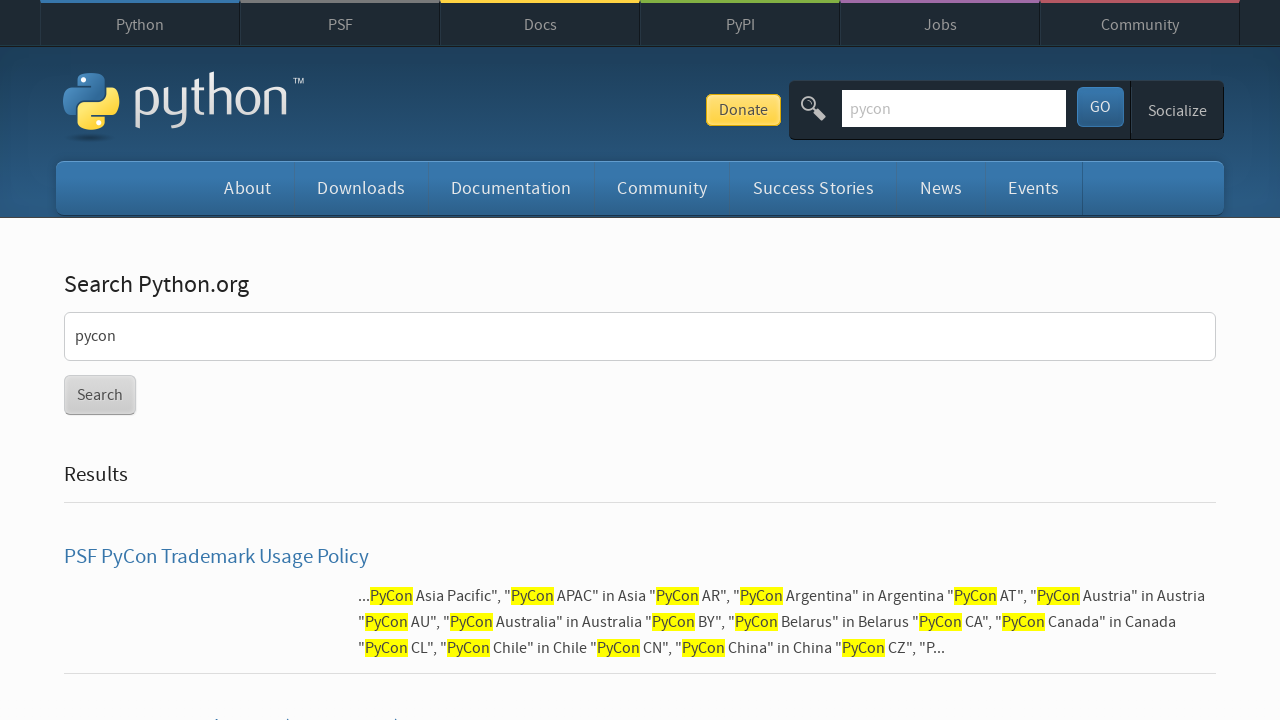

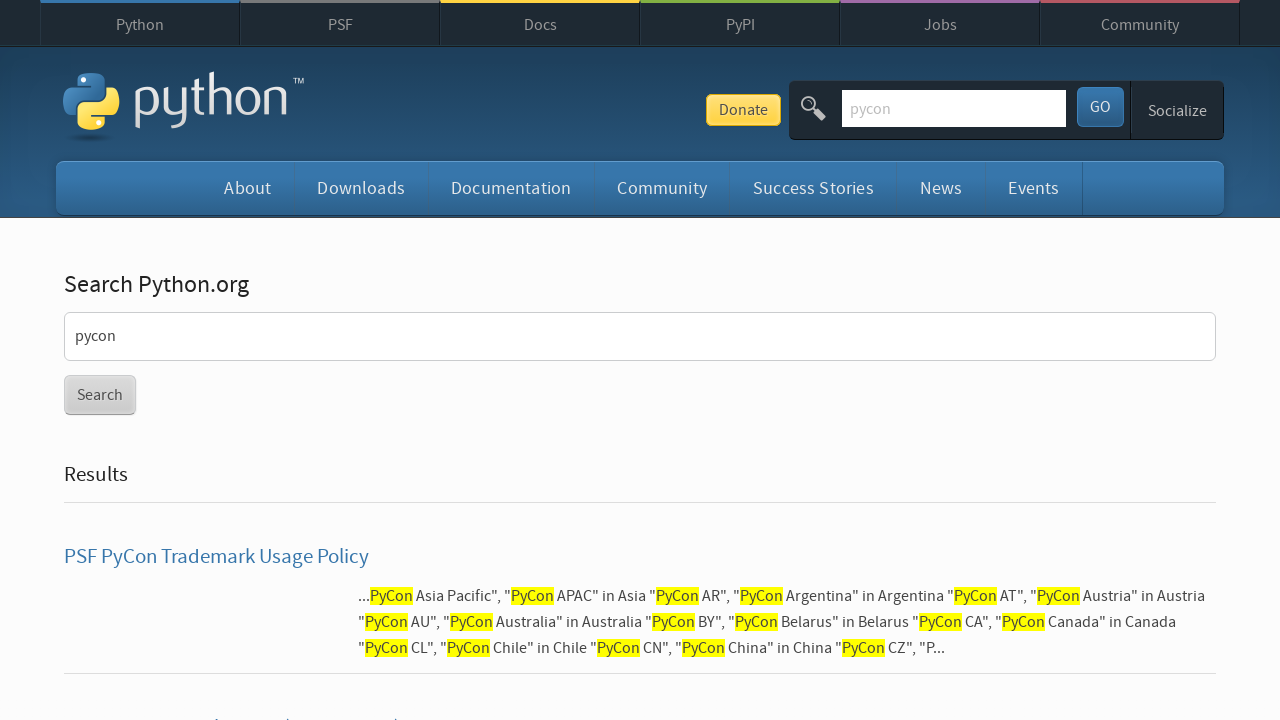